Tests infinite scroll functionality by scrolling to the last article and verifying that more articles load dynamically.

Starting URL: https://techglobal-training.com/frontend

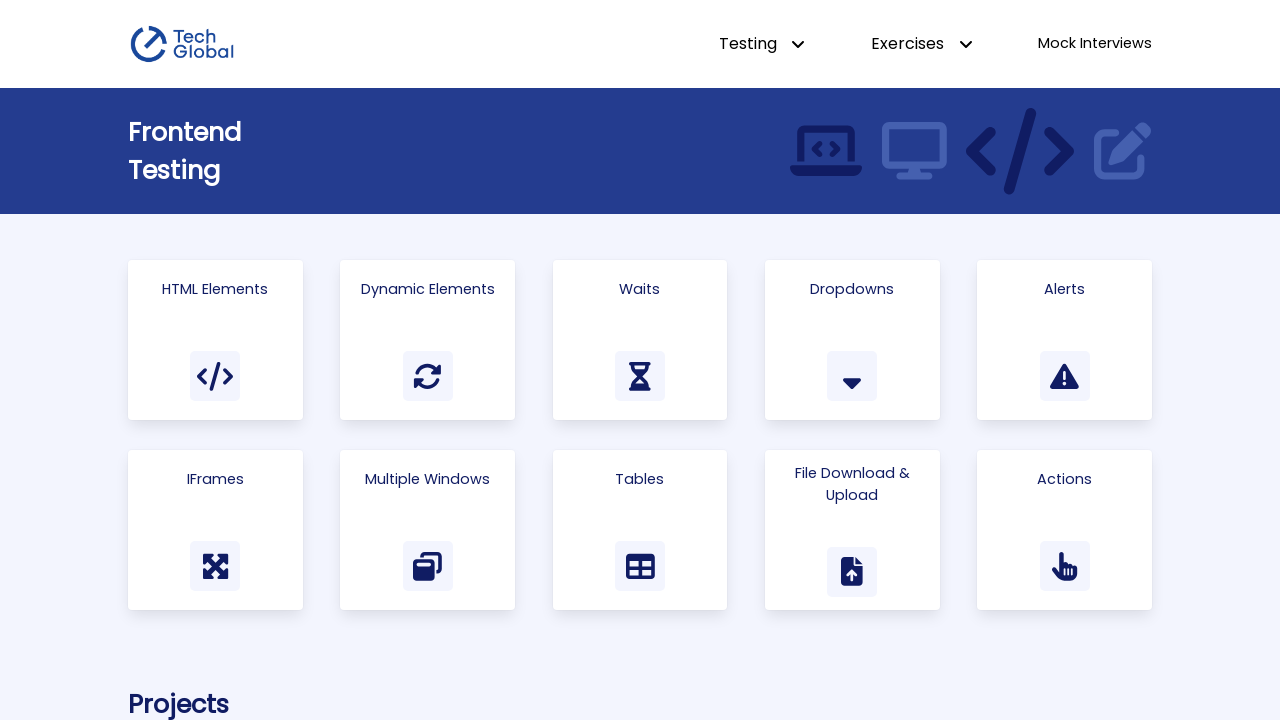

Clicked on 'Infinite Scroll' link at (374, 360) on text=Infinite Scroll
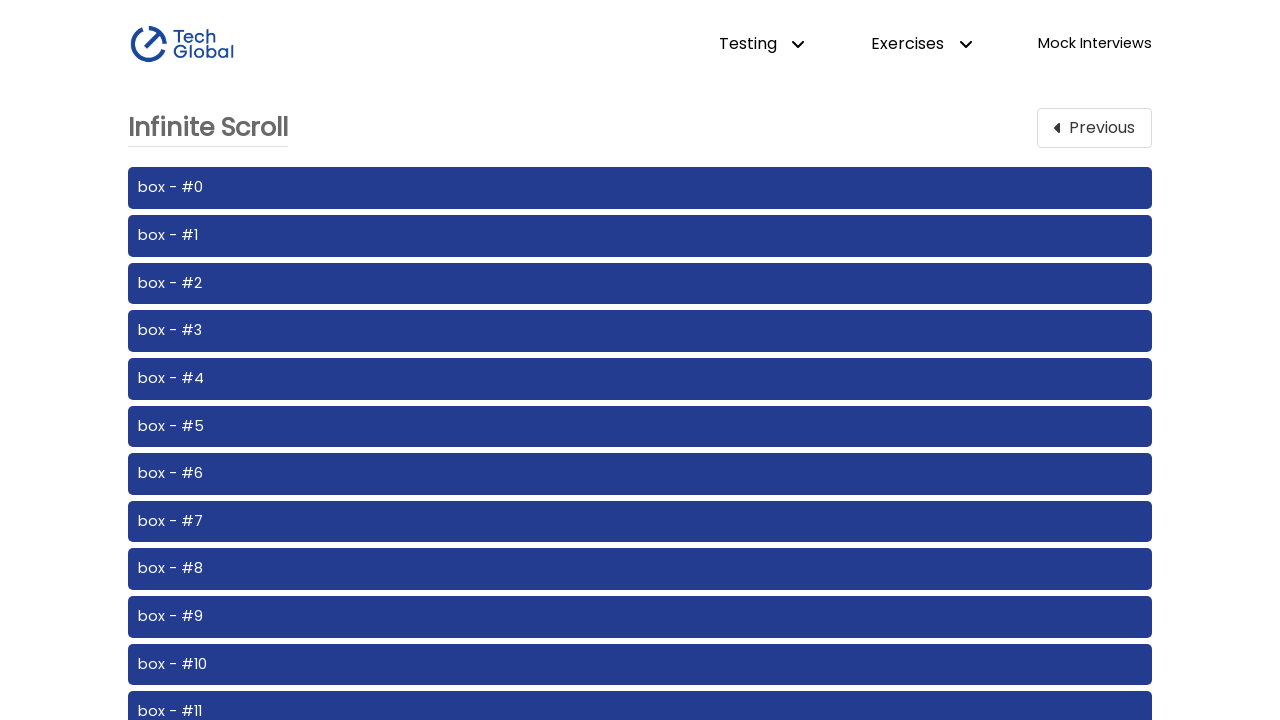

Articles loaded in infinite scroll component
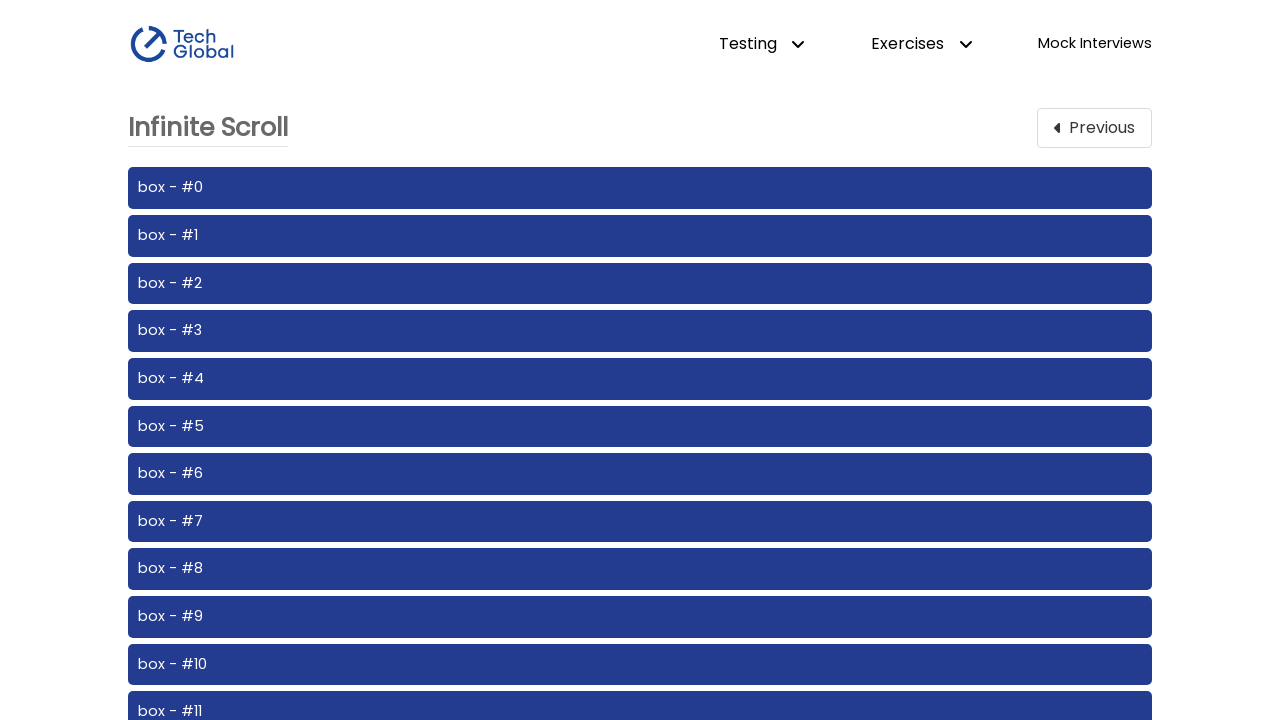

Located all articles in infinite scroll component
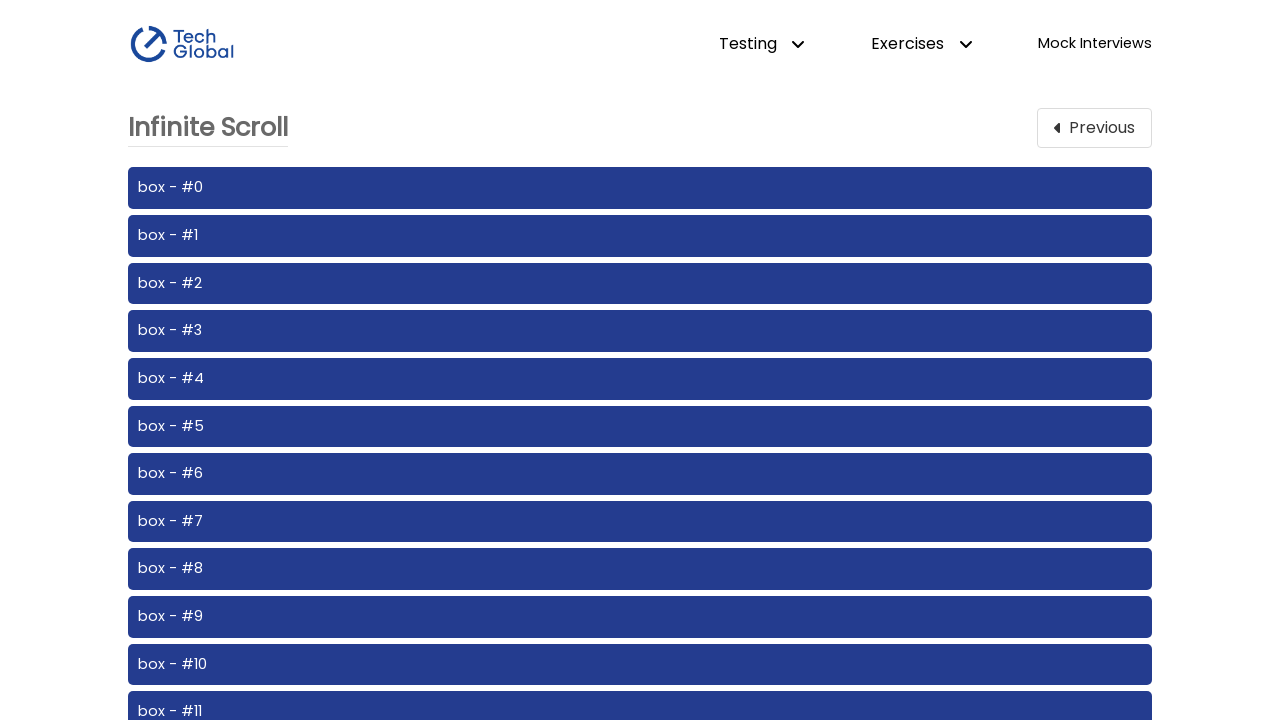

Scrolled to the last article to trigger dynamic loading
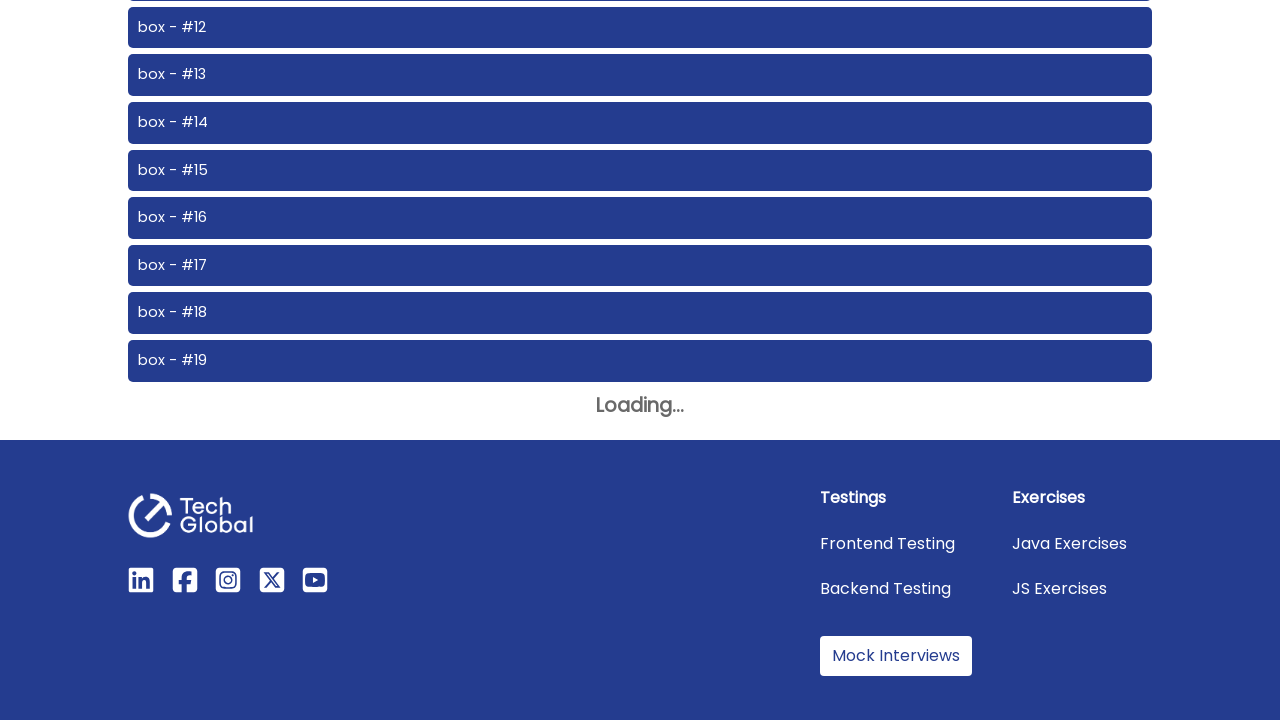

Waited for more articles to load dynamically after scrolling
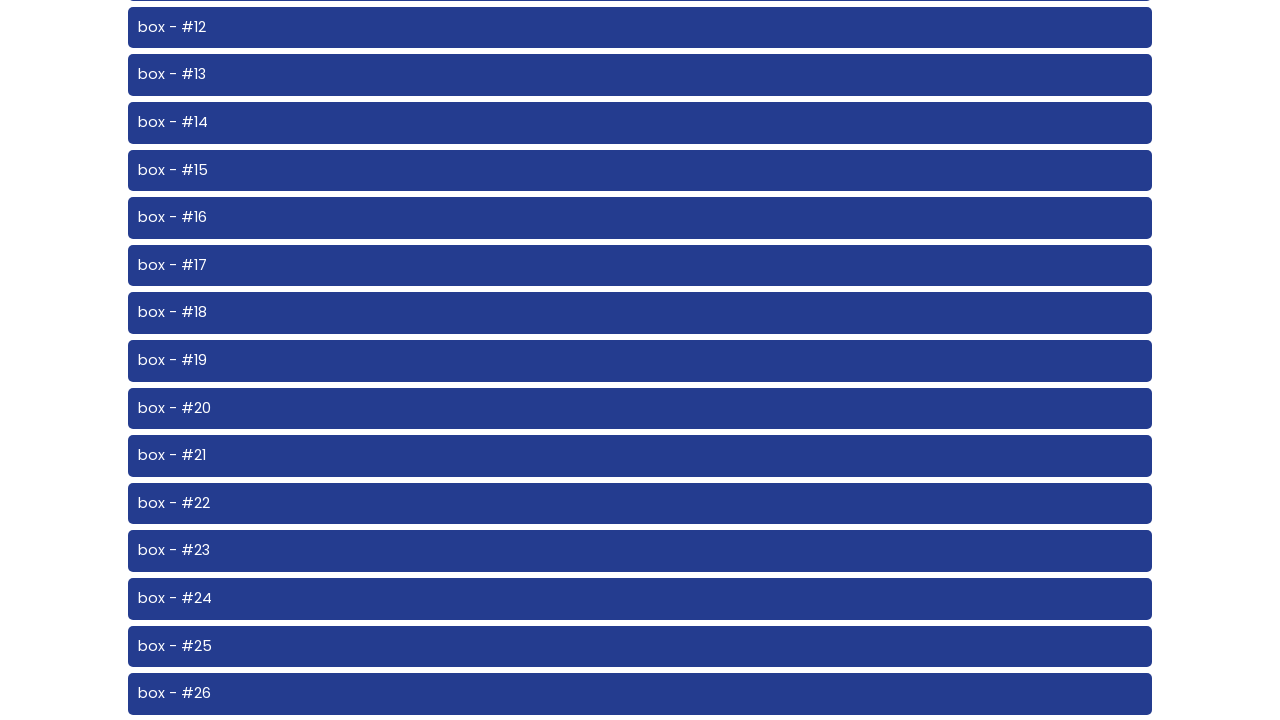

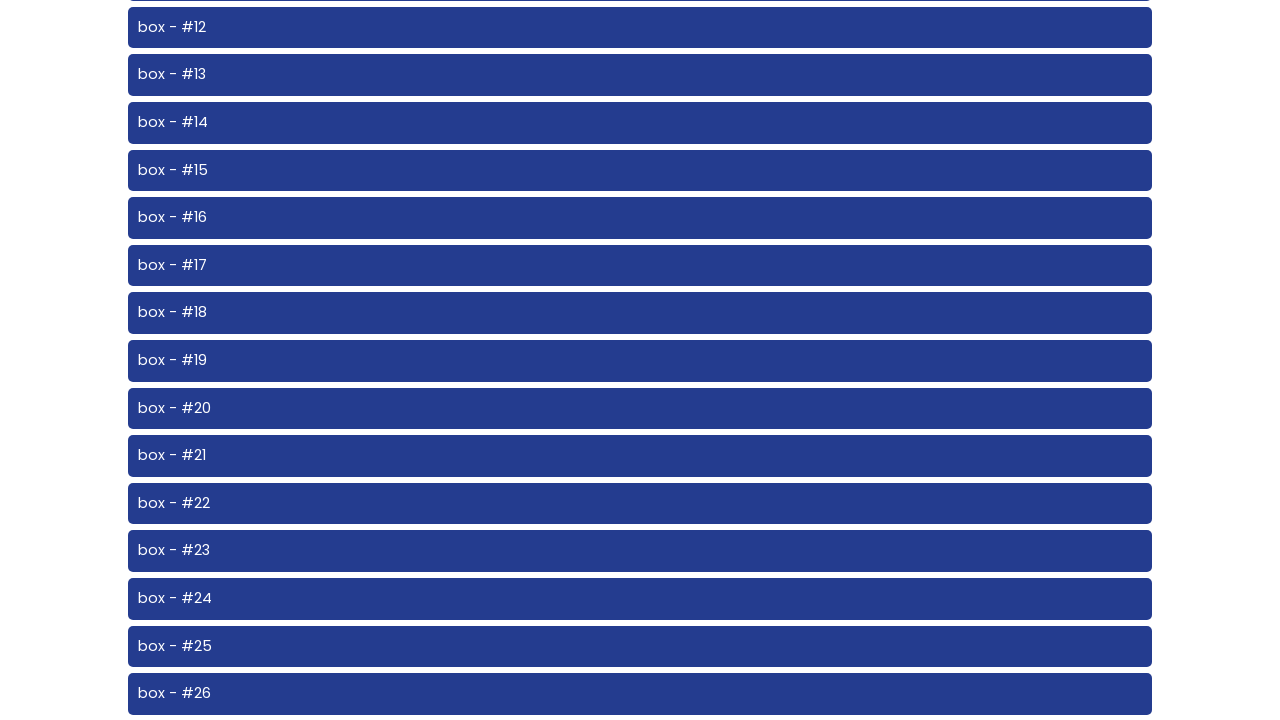